Tests scrolling from an iframe element origin by a given amount to reveal a checkbox inside the iframe

Starting URL: https://www.selenium.dev/selenium/web/scrolling_tests/frame_with_nested_scrolling_frame_out_of_view.html

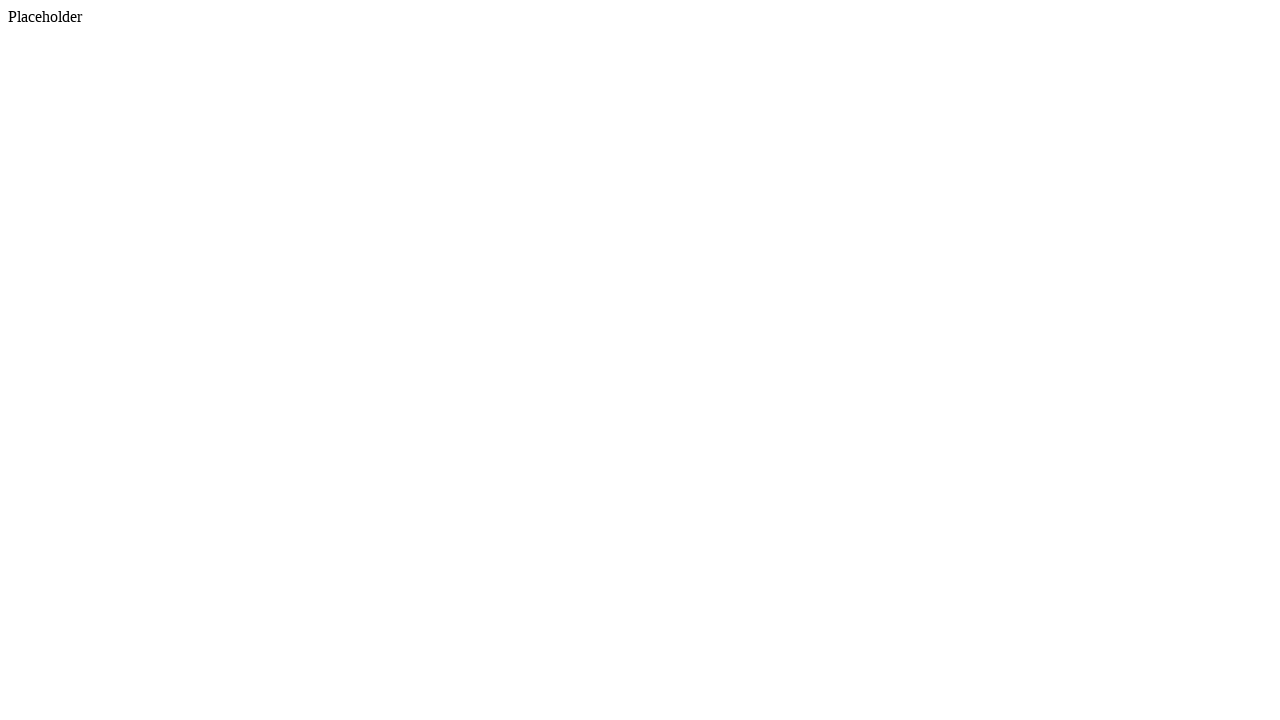

Scrolled iframe into view
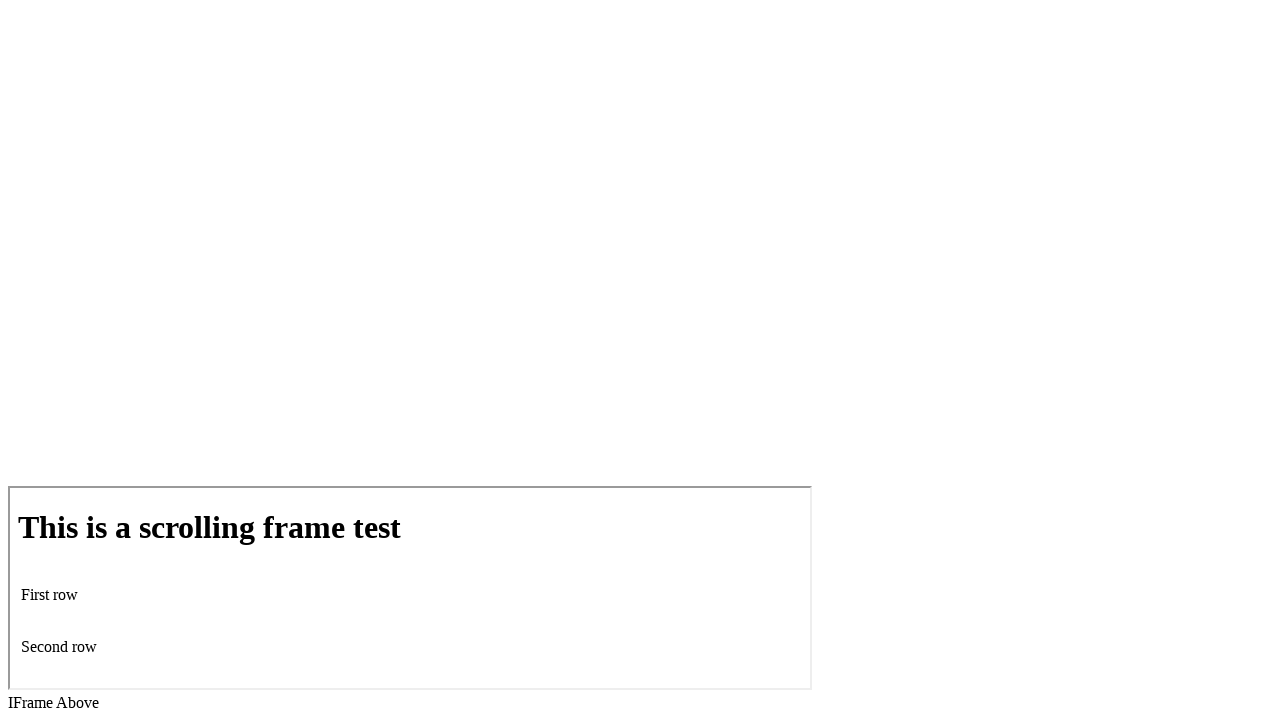

Located iframe frame context
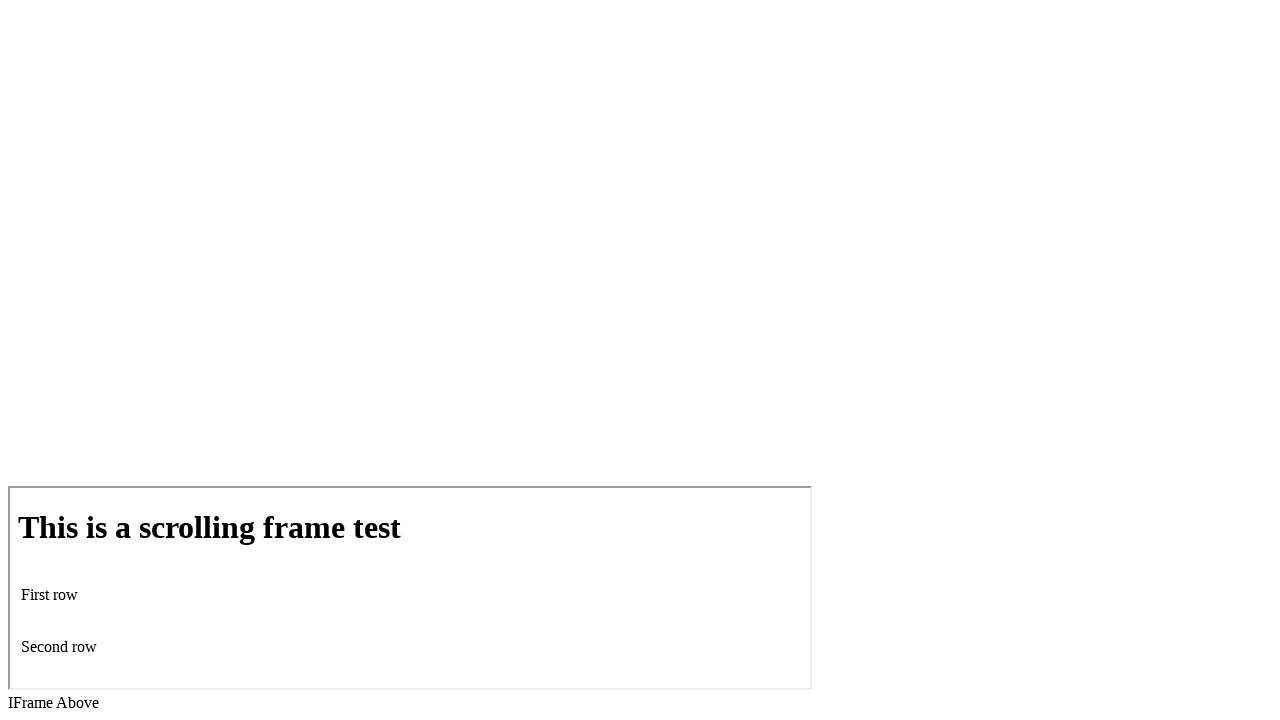

Scrolled 200px down within the iframe to reveal checkbox
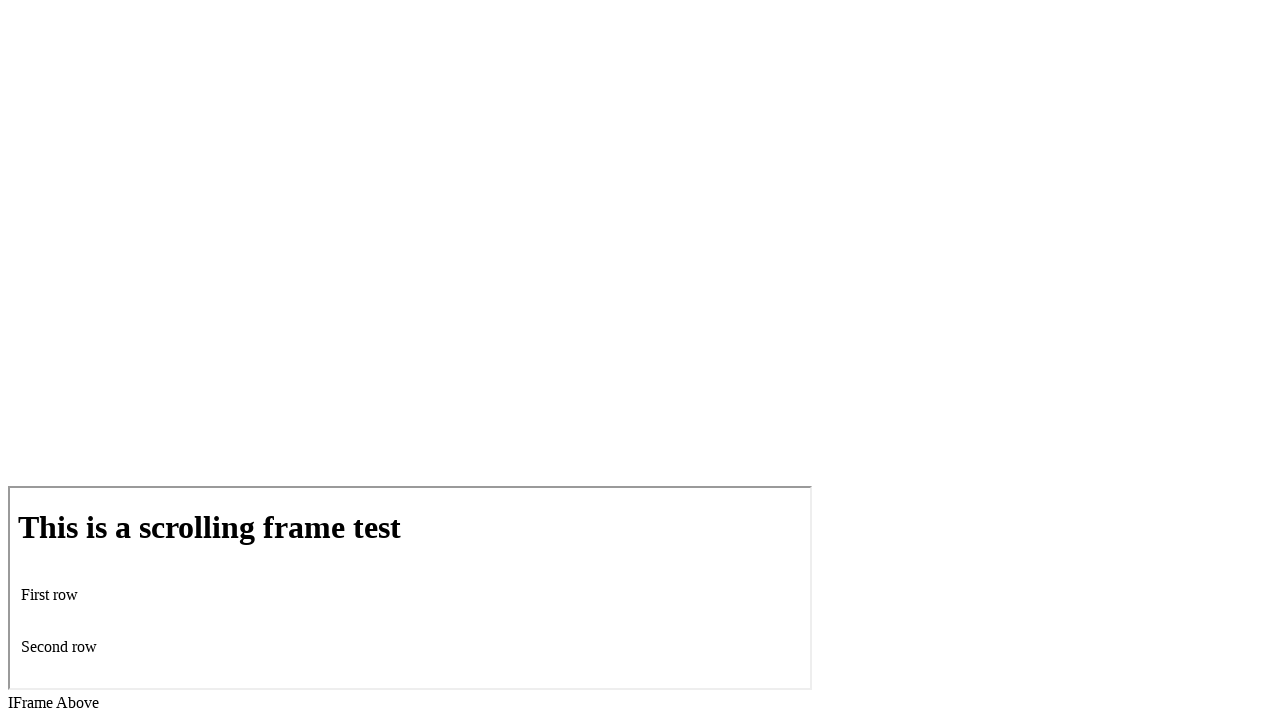

Checkbox became visible and is ready for interaction
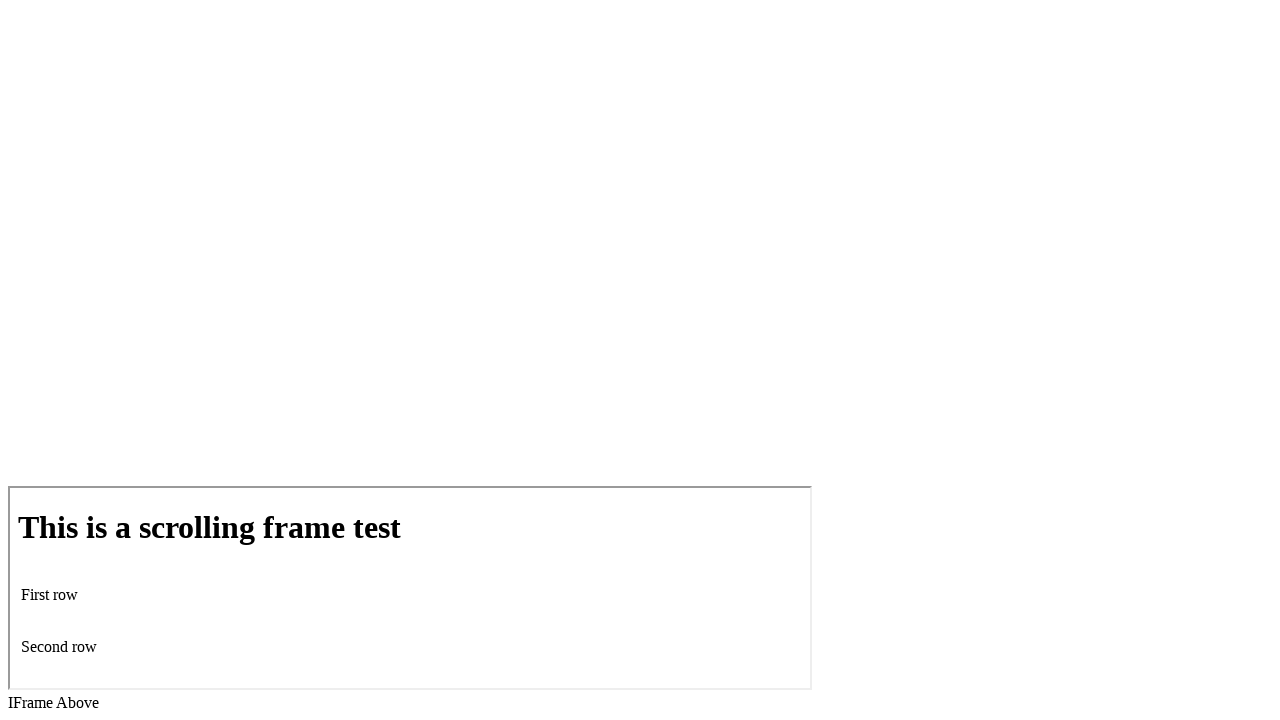

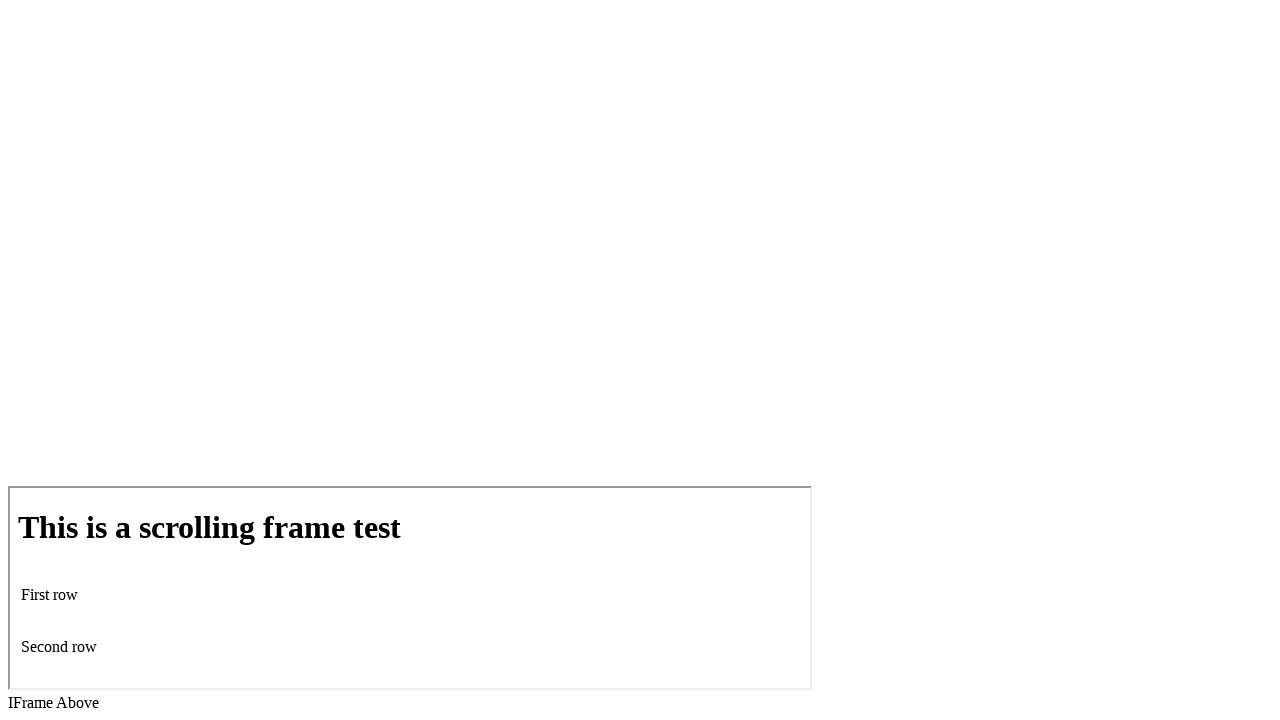